Navigates through a Polymer shop website's shadow DOM structure to find and click on the Men's T-Shirts "Shop Now" button, then verifies the navigation to the men's t-shirts listing page

Starting URL: https://shop.polymer-project.org/

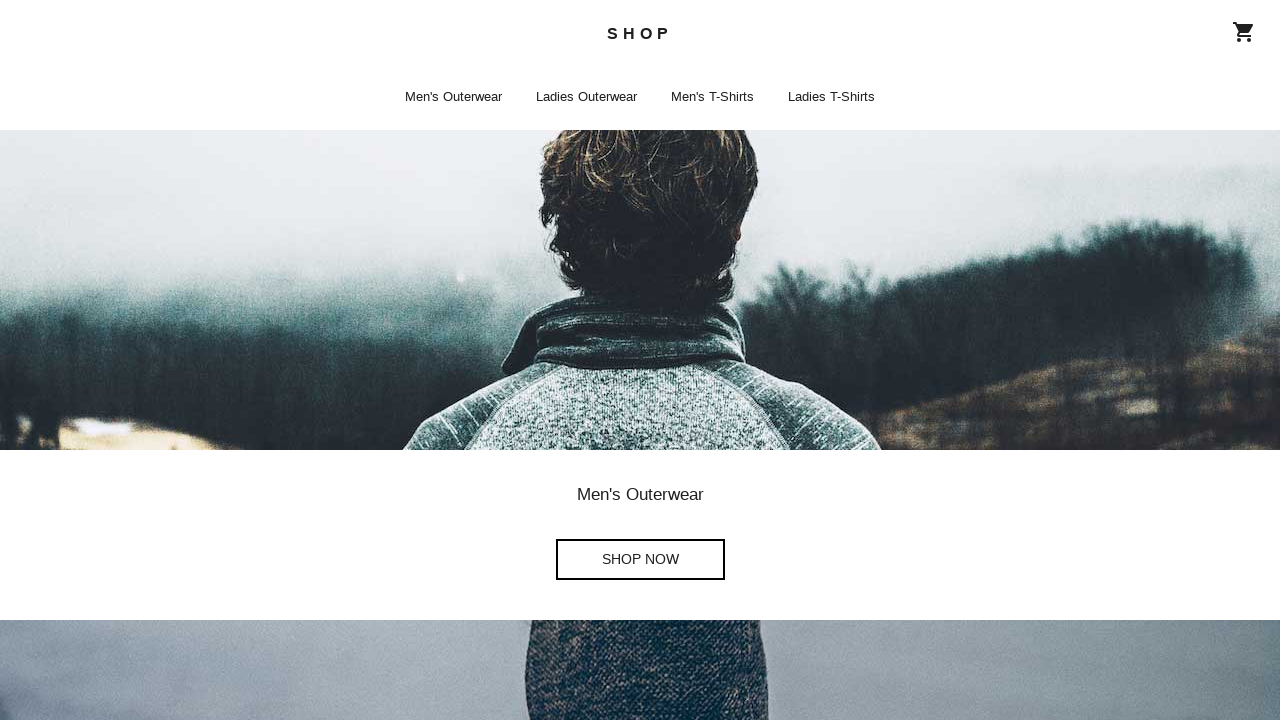

Waited 5 seconds for page to fully load
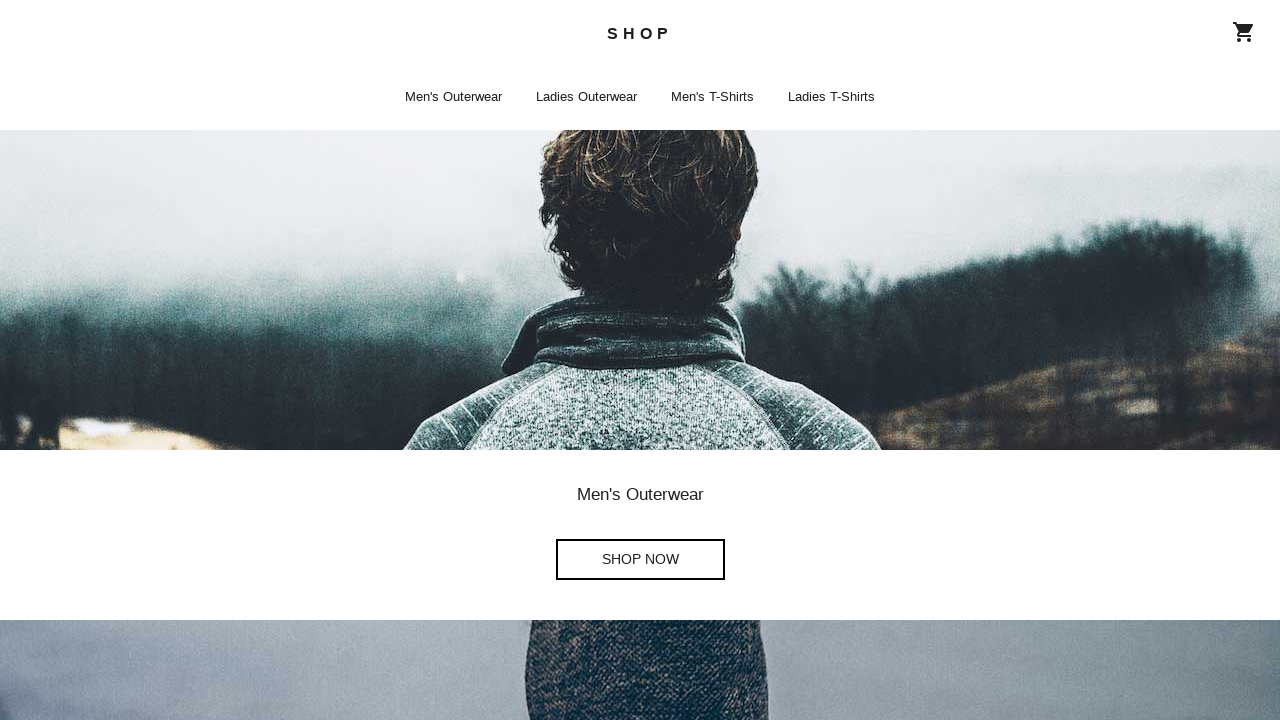

Located shop-app element
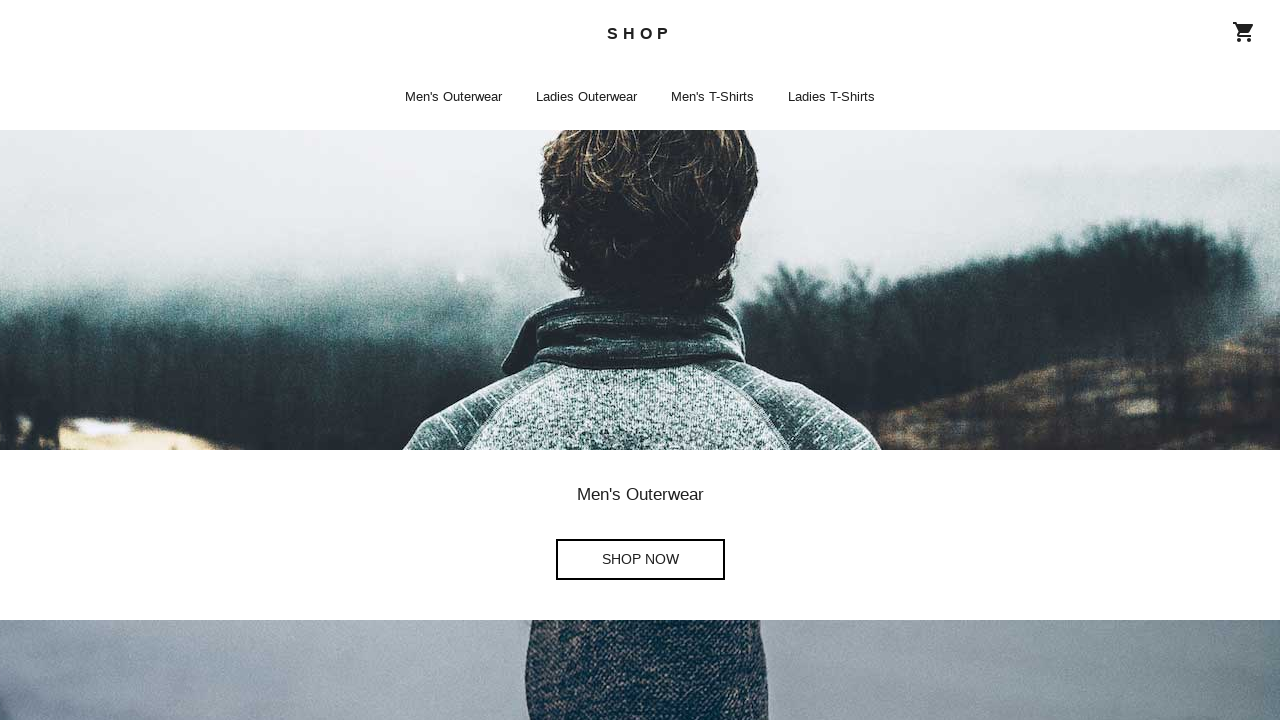

Navigated through shadow DOM structure and clicked Men's T-Shirts Shop Now button
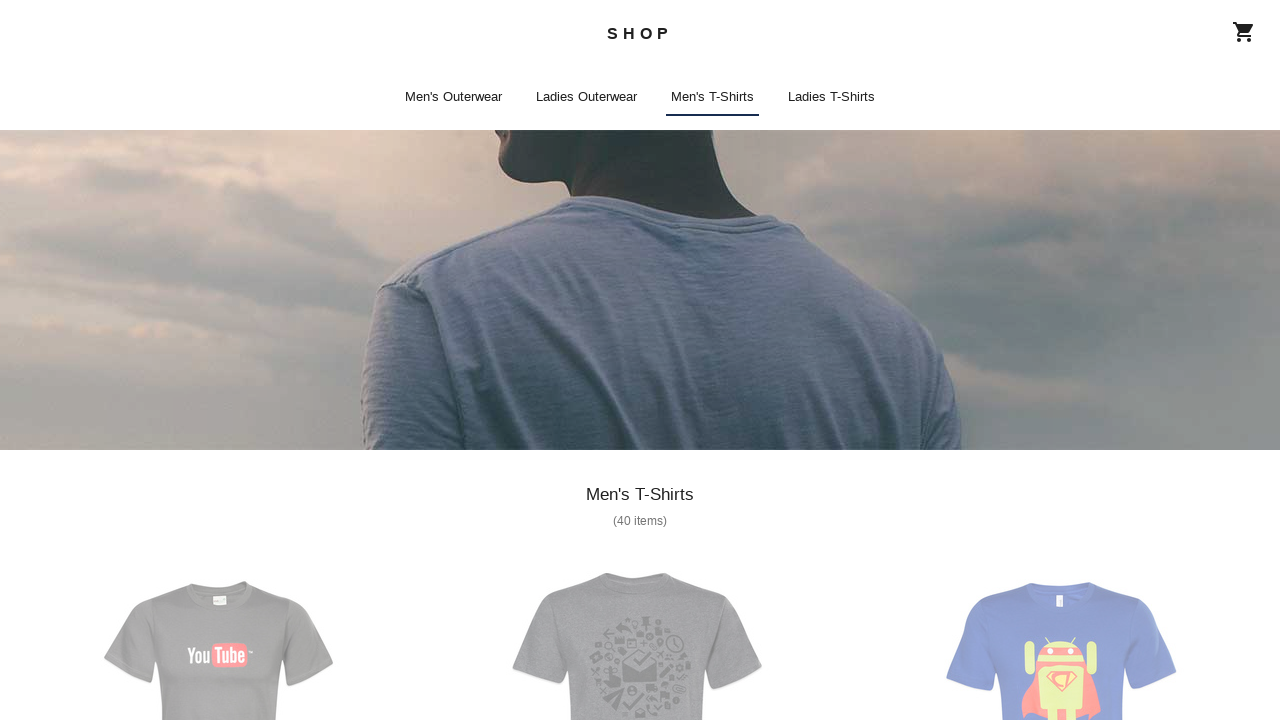

Waited 5 seconds for navigation to complete
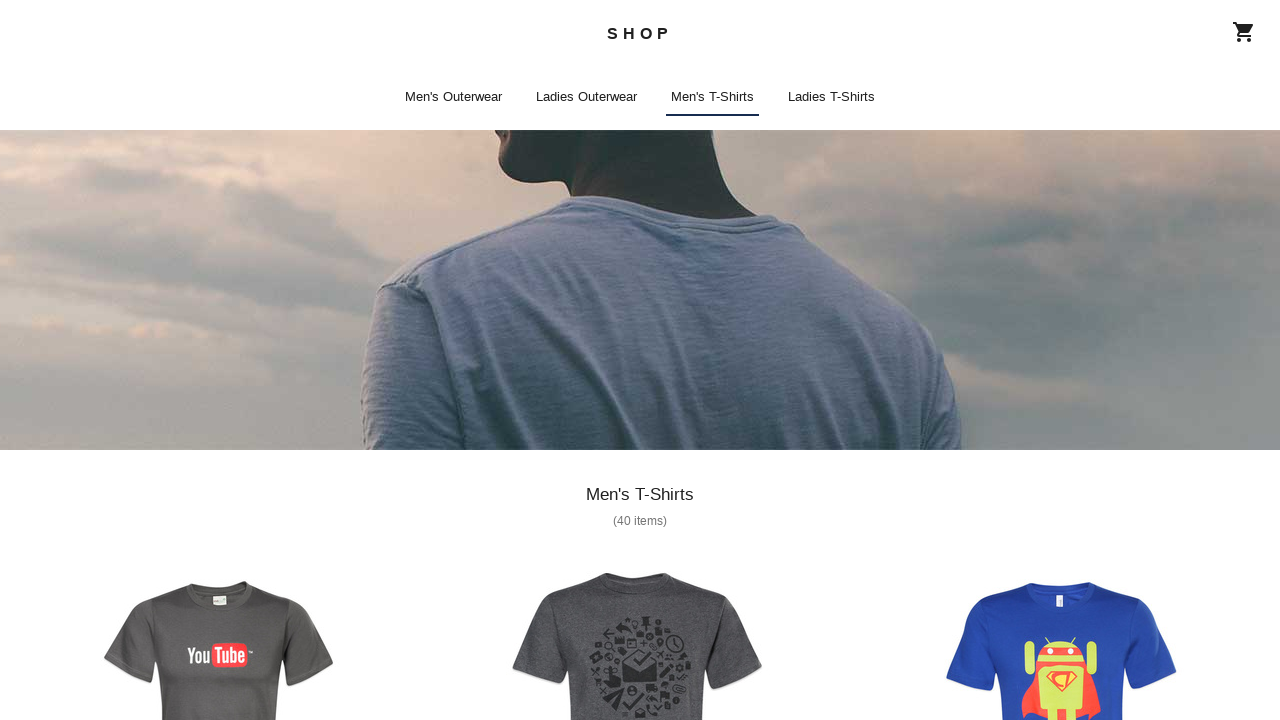

Verified navigation to men's t-shirts listing page at https://shop.polymer-project.org/list/mens_tshirts
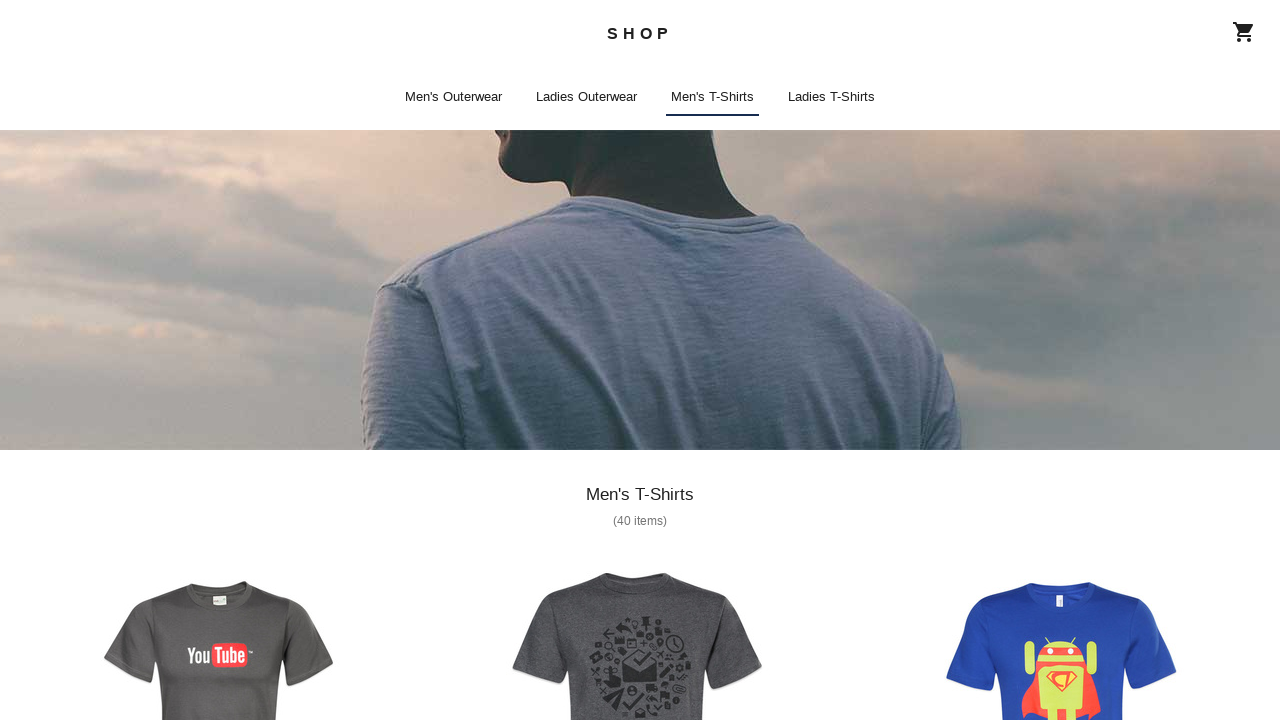

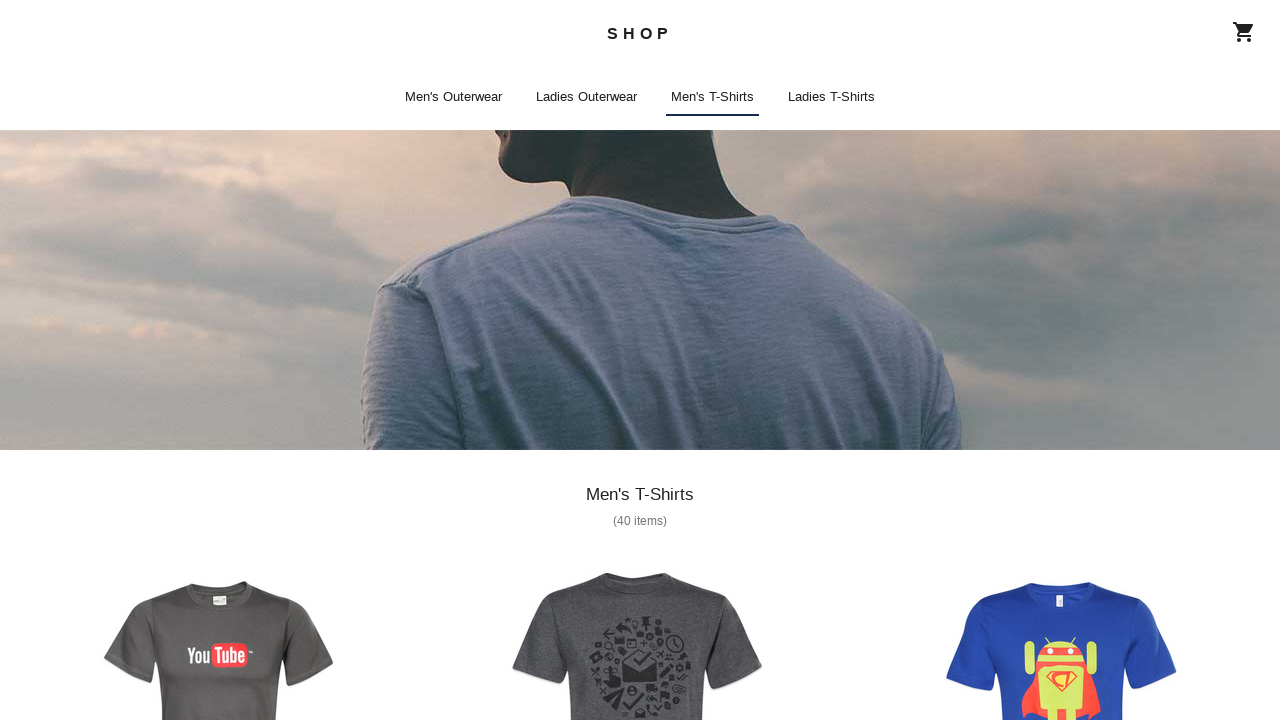